Tests handling of JavaScript alert dialog boxes by clicking a button that triggers an alert and accepting it

Starting URL: https://testautomationpractice.blogspot.com/

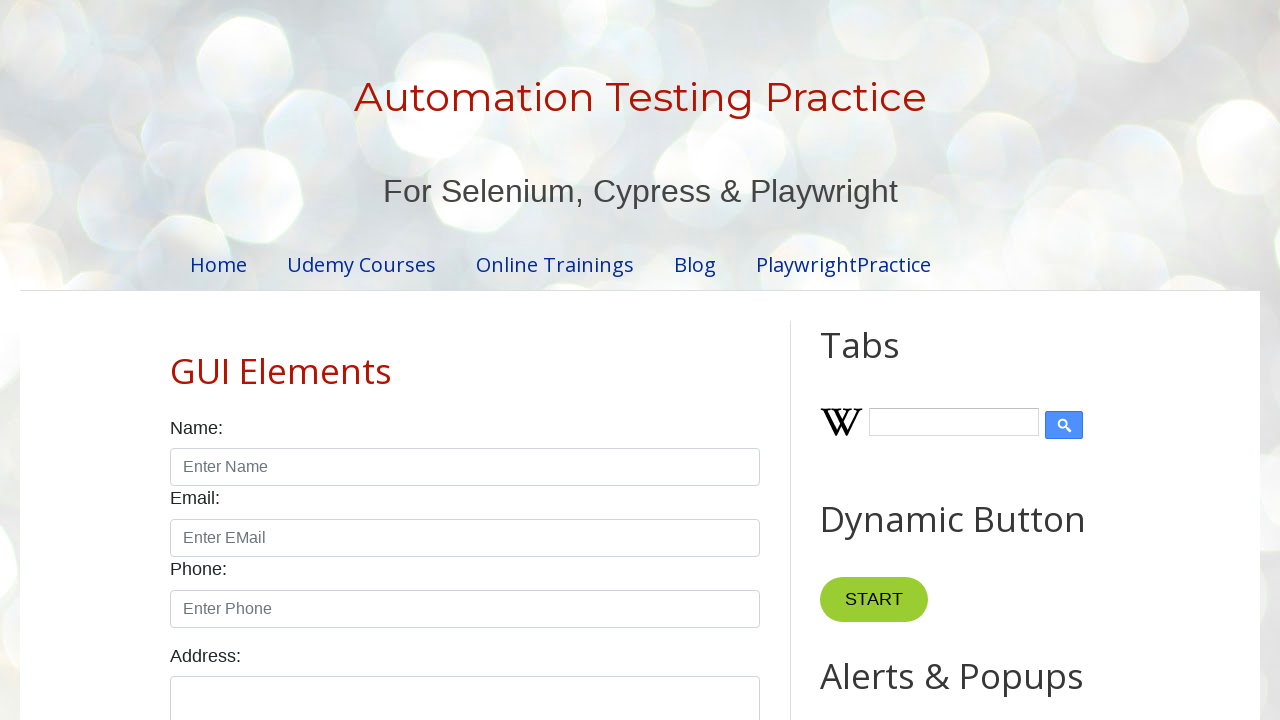

Set up dialog handler for alert box
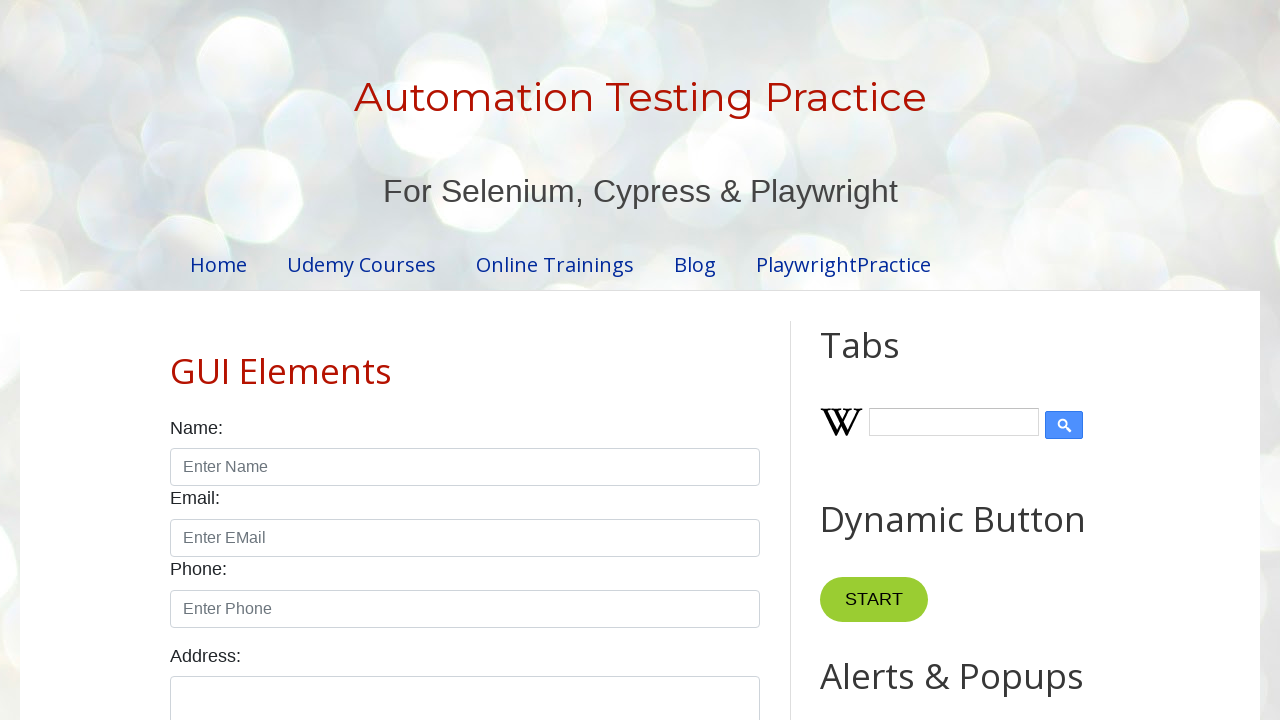

Clicked alert button to trigger dialog at (888, 361) on xpath=//button[@id="alertBtn"]
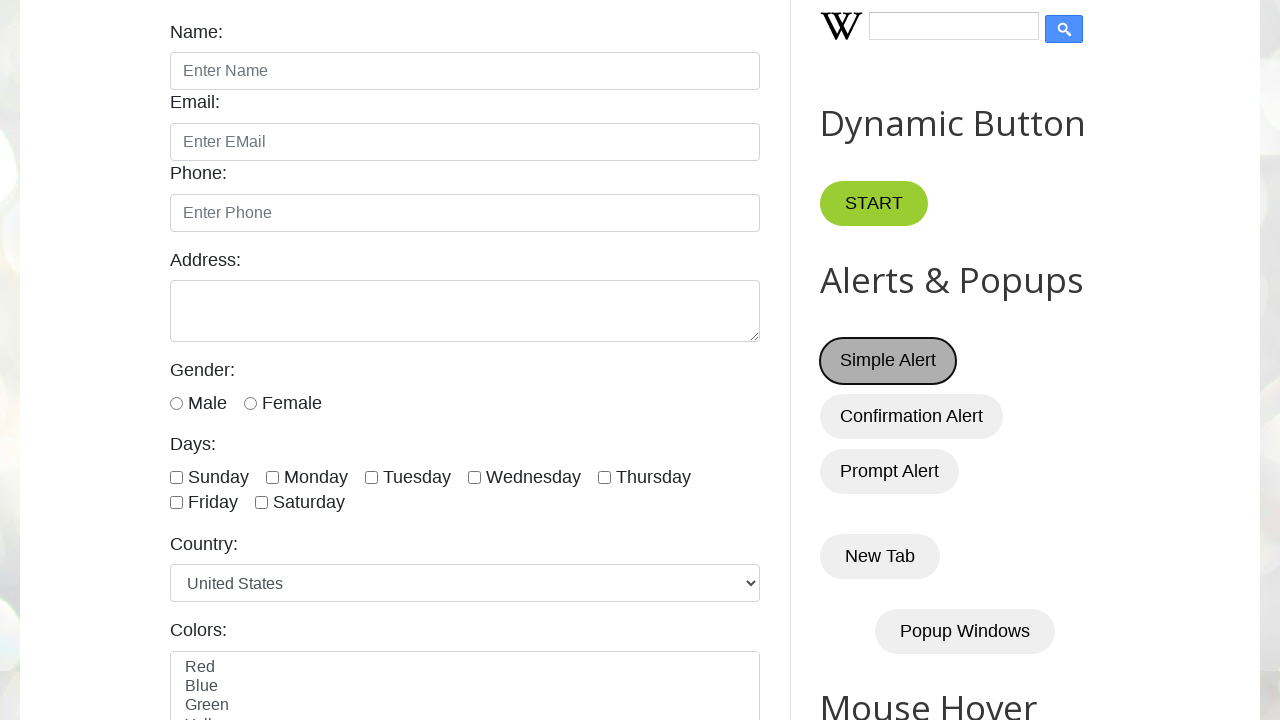

Waited for dialog handling to complete
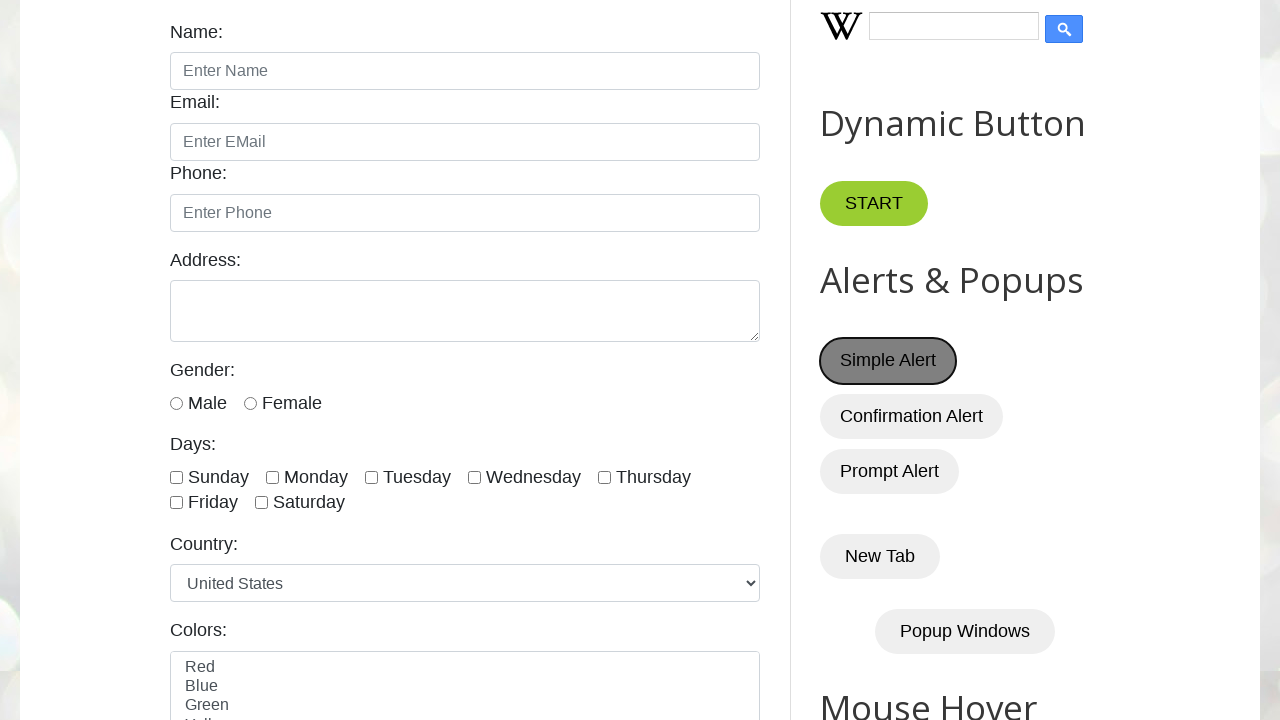

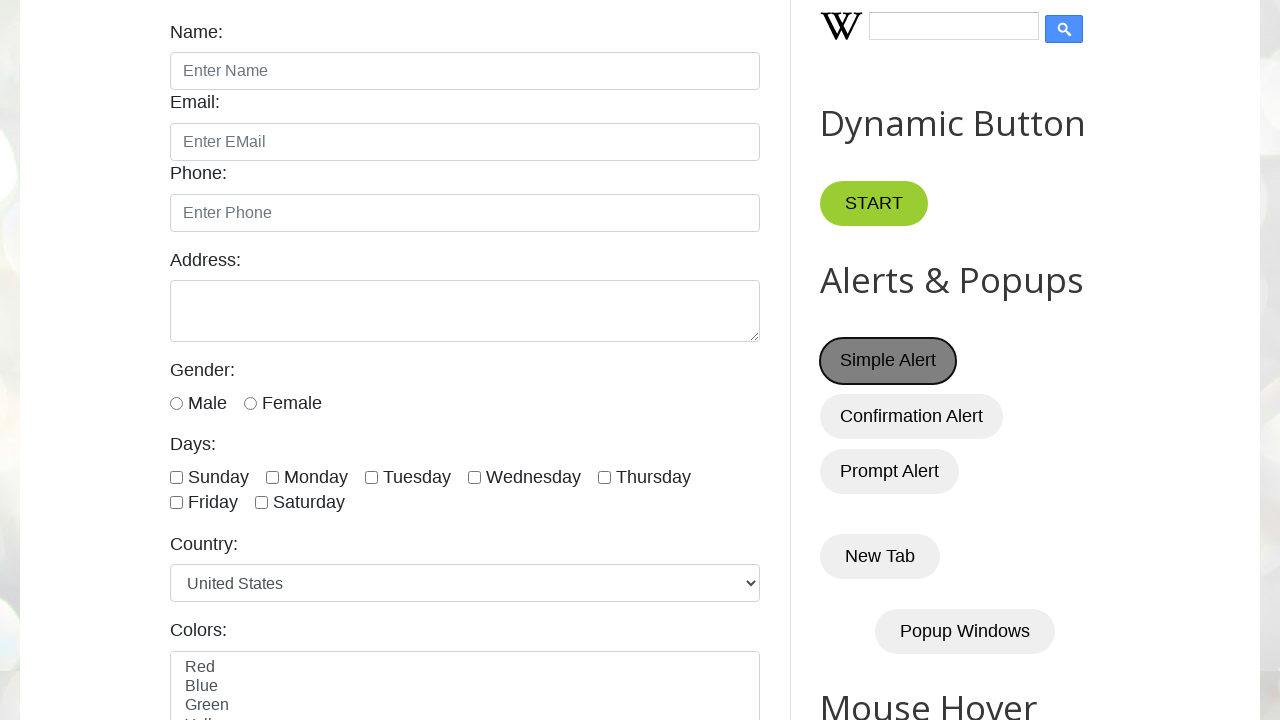